Navigates to tables page and iterates through multiple transaction rows to verify their amounts are displayed

Starting URL: https://bksultan.github.io/webForms/index.html

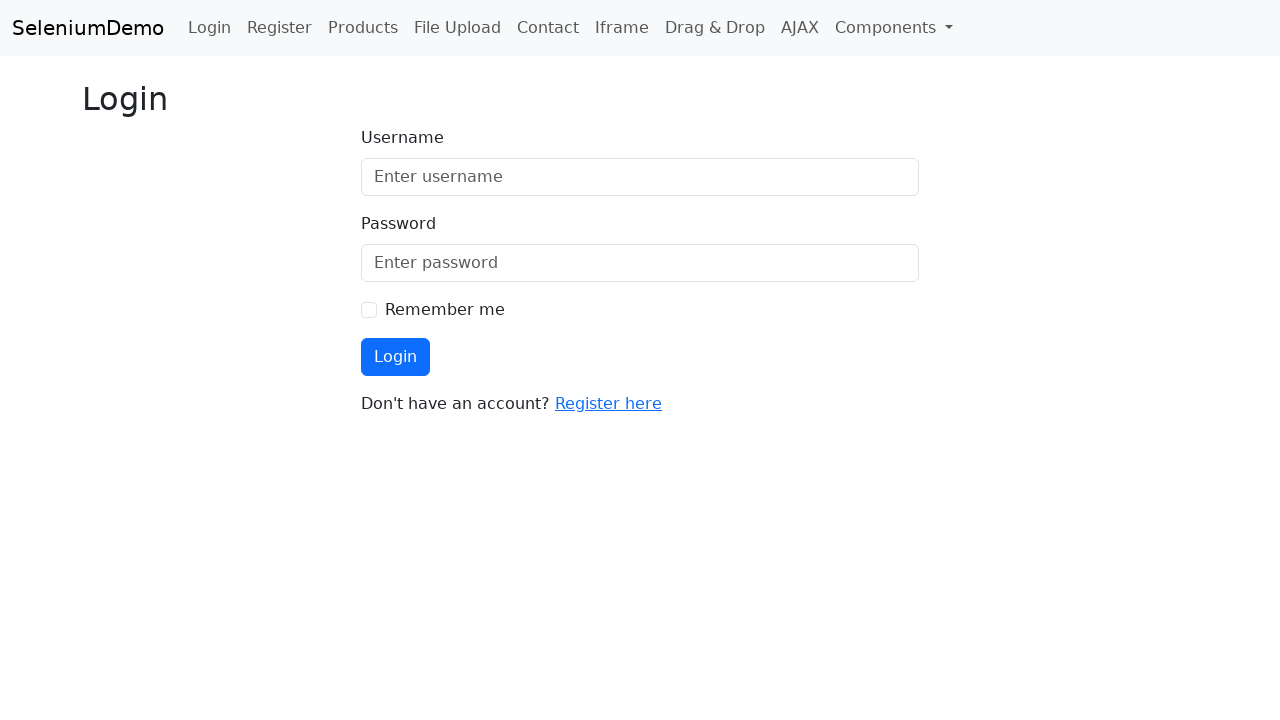

Clicked Components dropdown at (894, 28) on #componentsDropdown
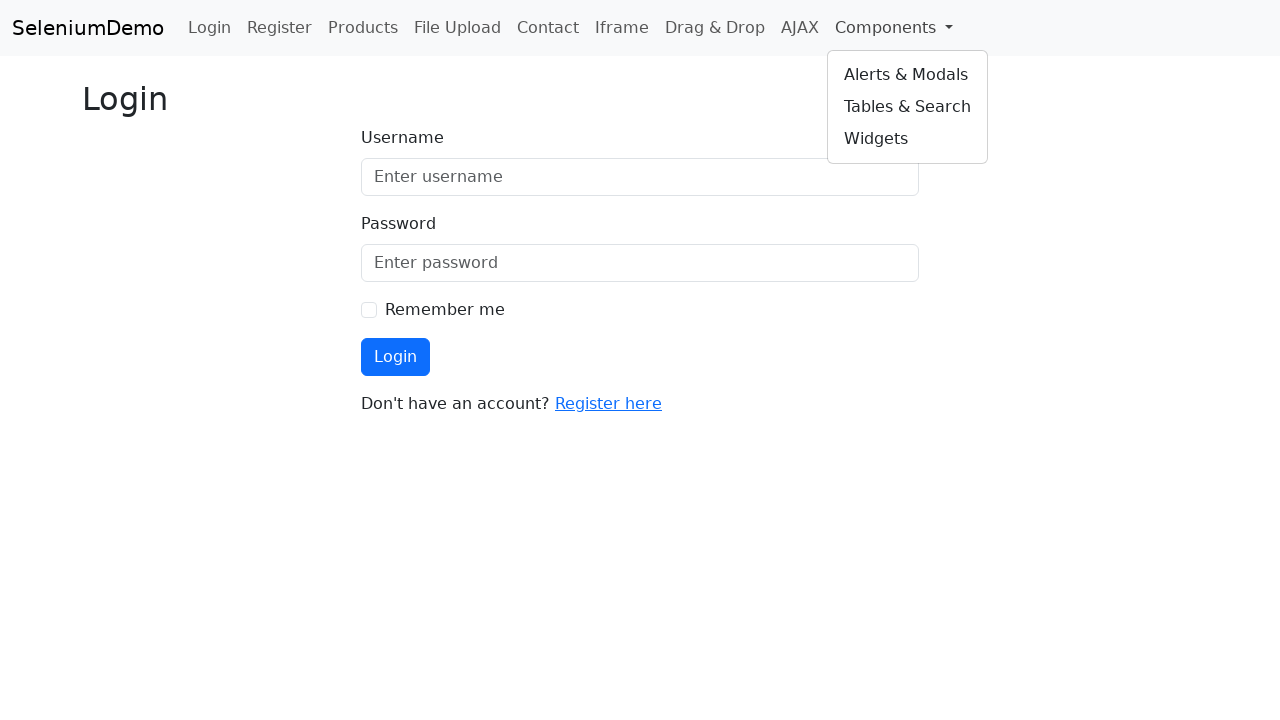

Navigated to tables page at (908, 107) on a[href='tables.html']
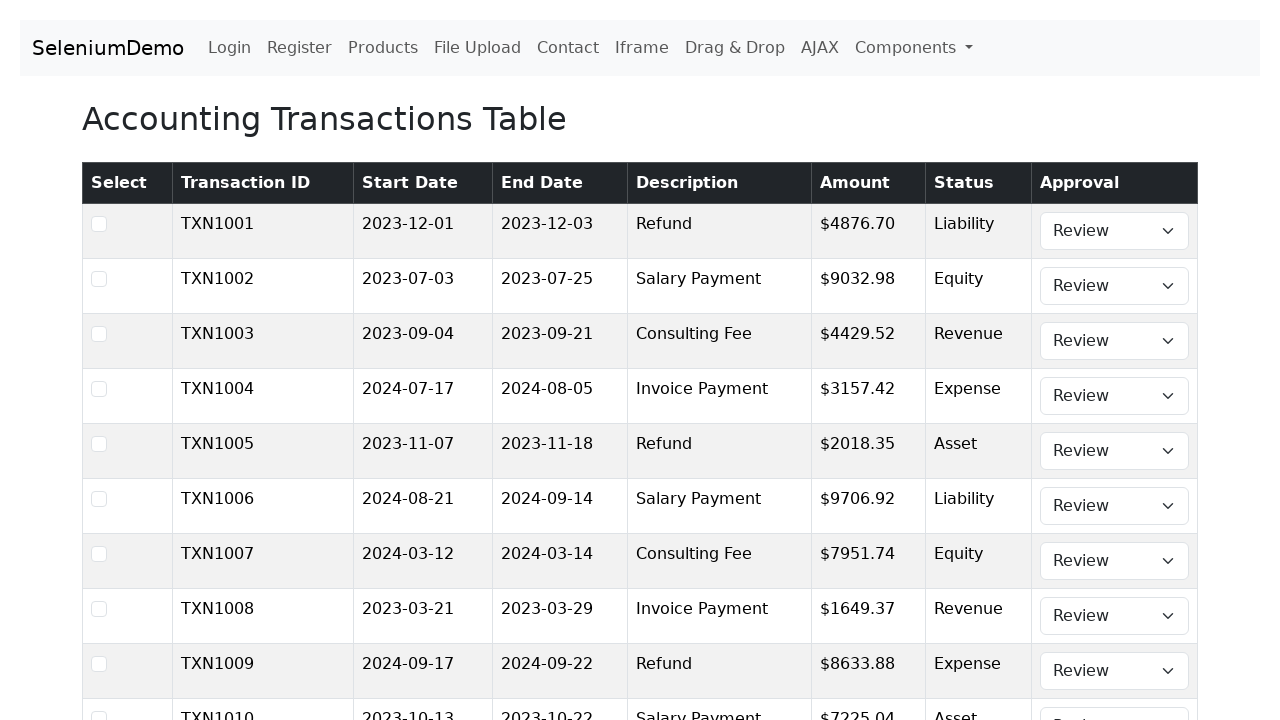

Verified transaction TXN1030 amount is displayed
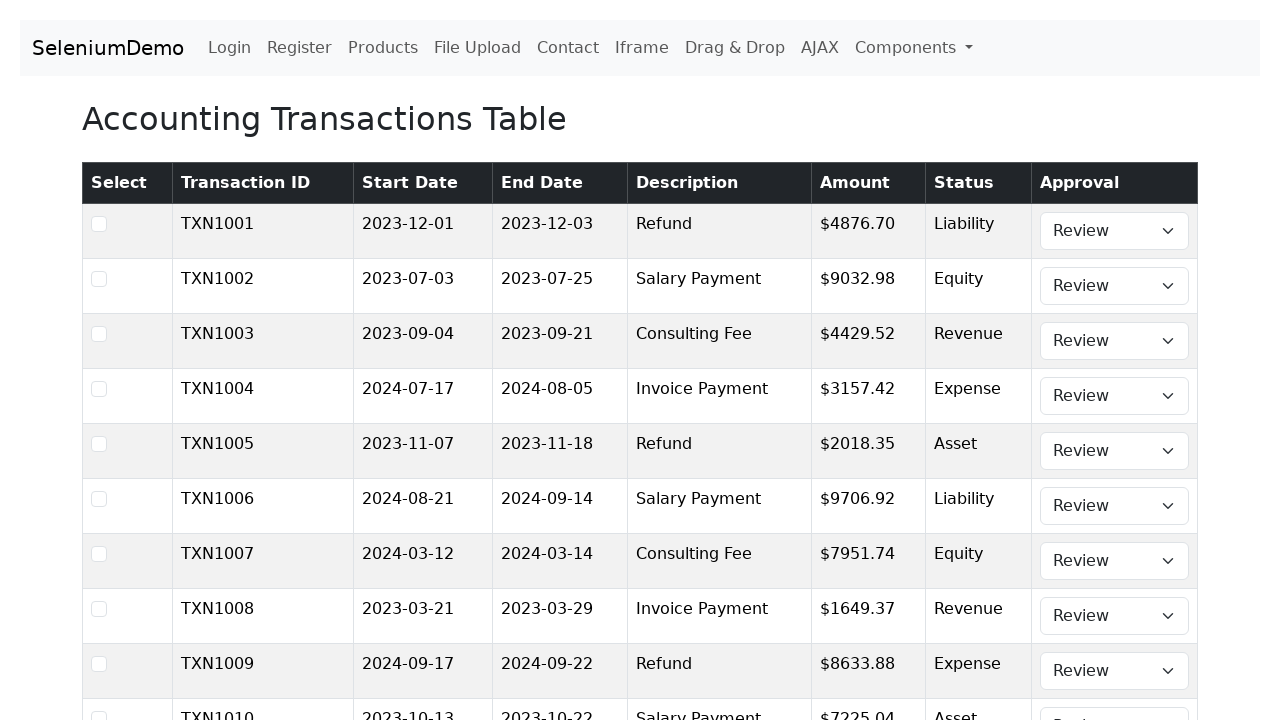

Verified transaction TXN1031 amount is displayed
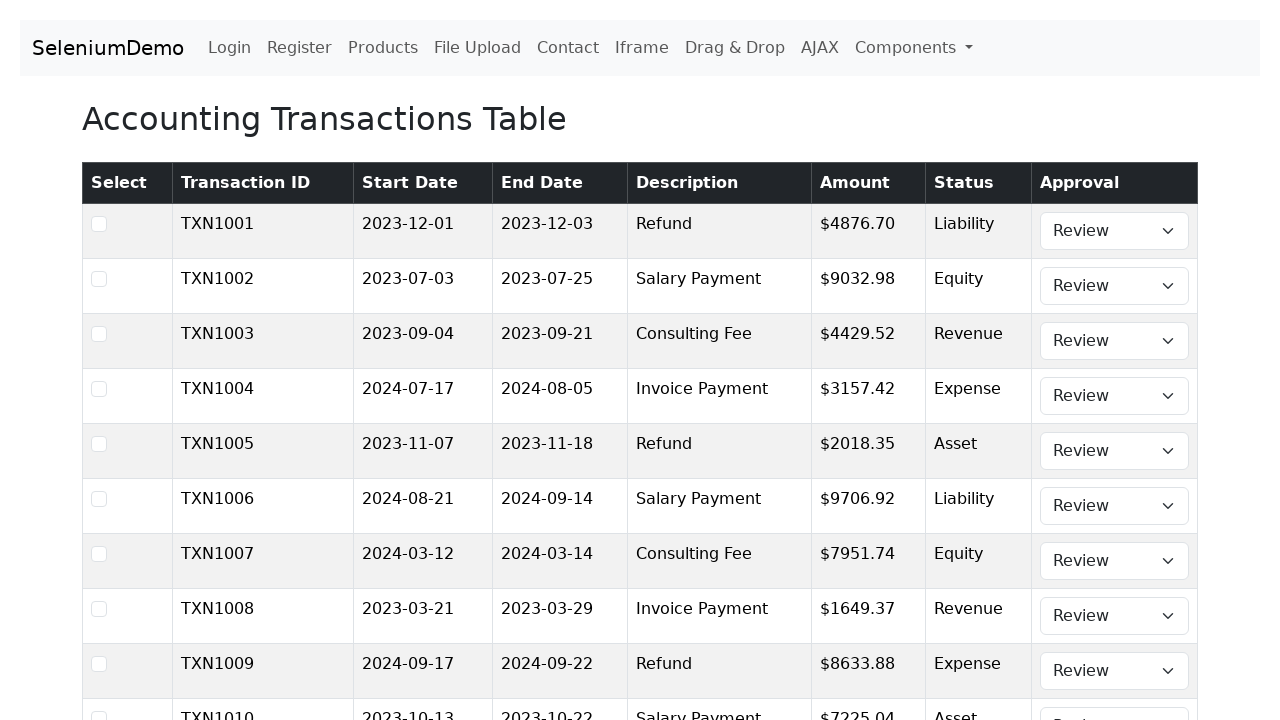

Verified transaction TXN1032 amount is displayed
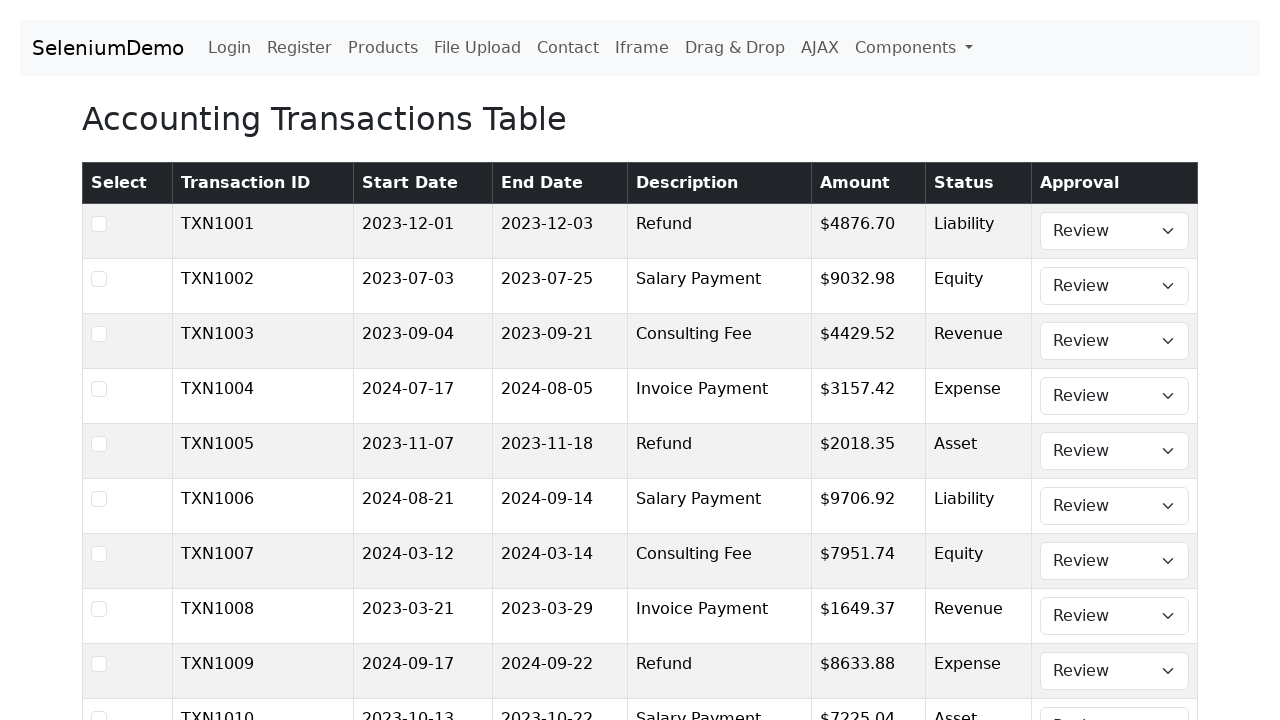

Verified transaction TXN1033 amount is displayed
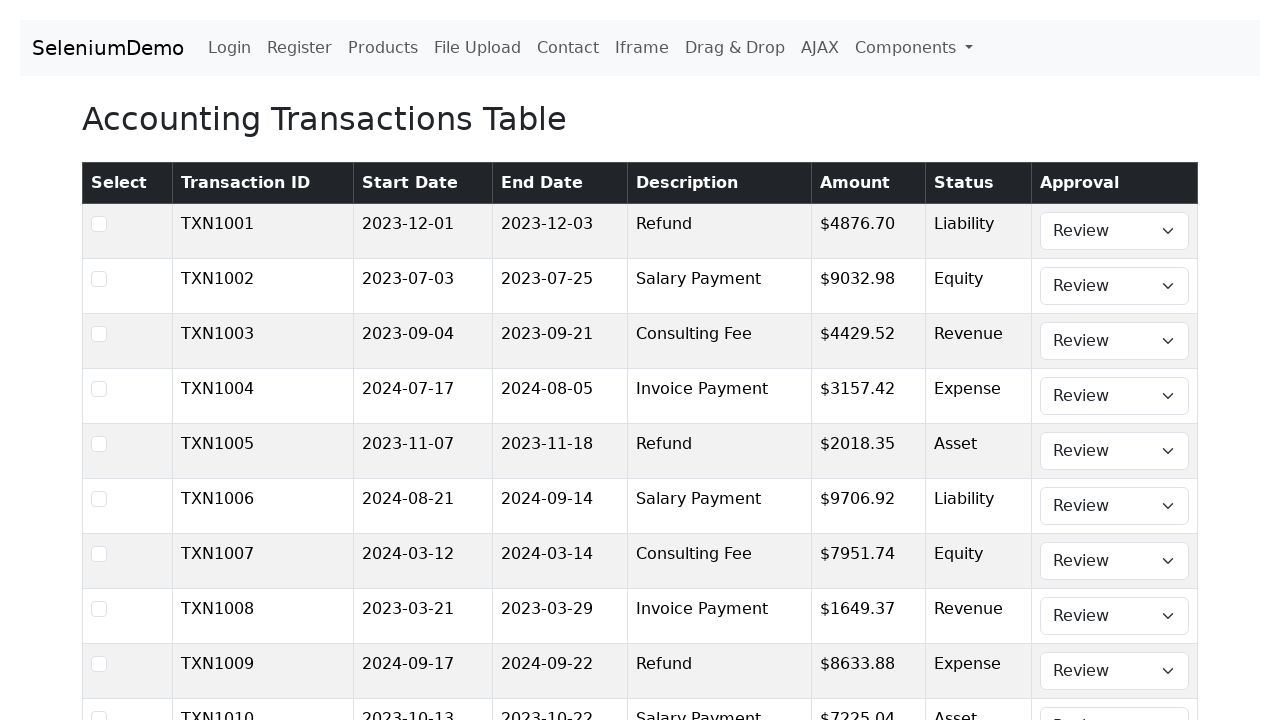

Verified transaction TXN1034 amount is displayed
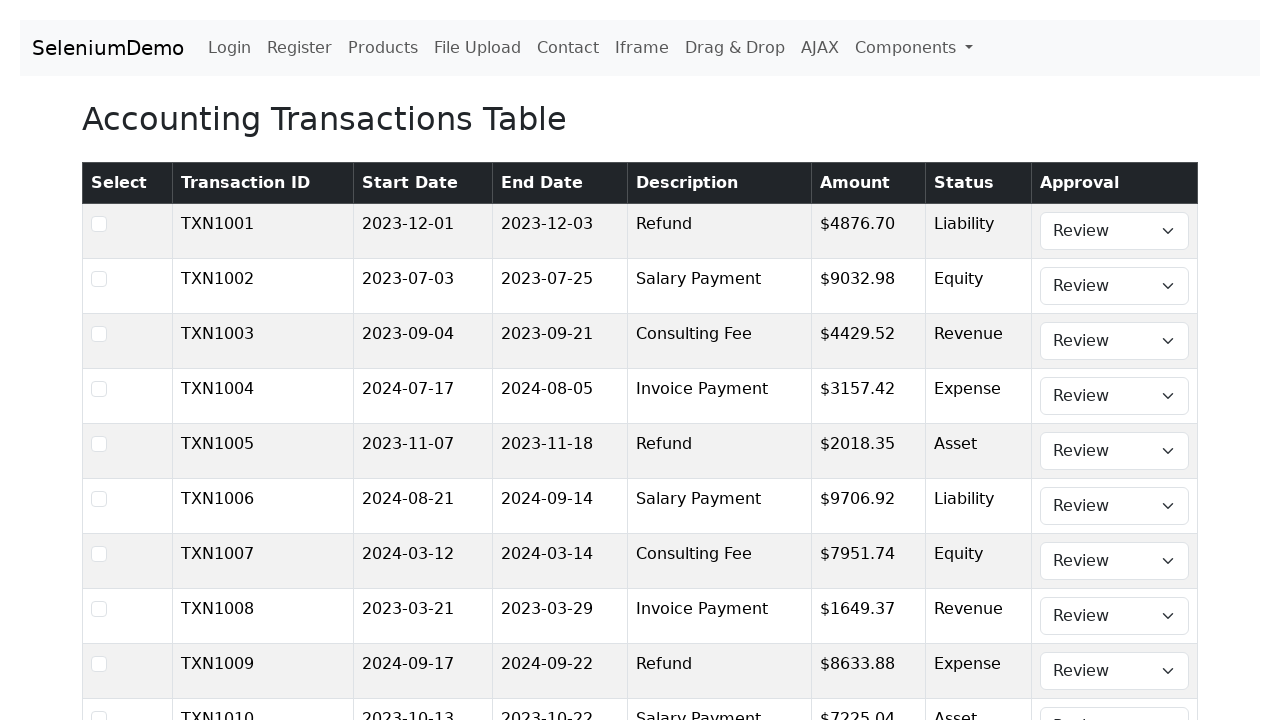

Verified transaction TXN1035 amount is displayed
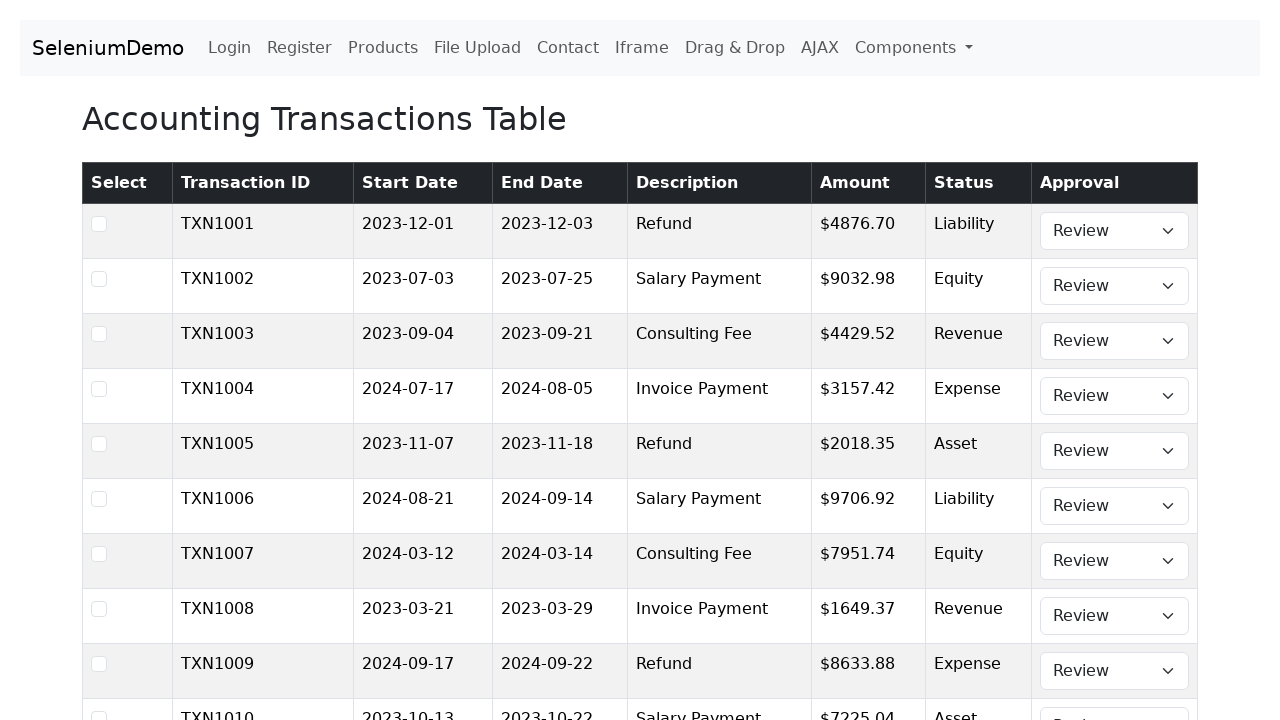

Verified transaction TXN1036 amount is displayed
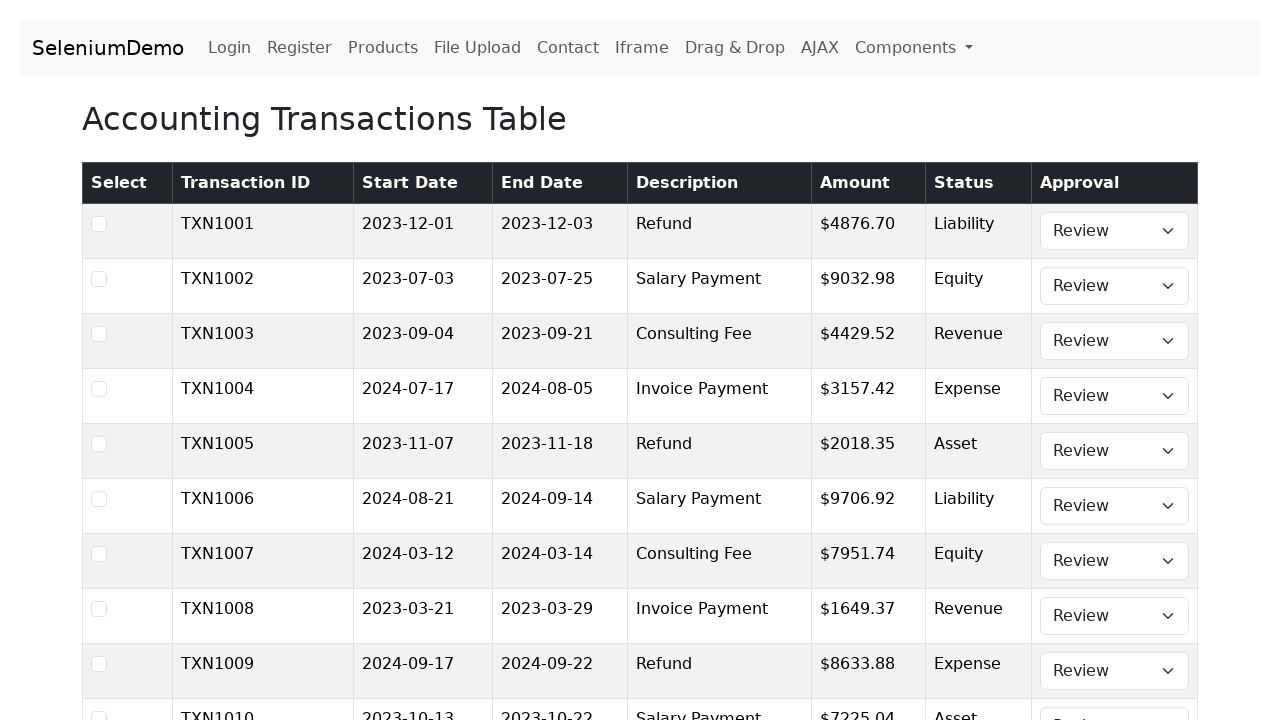

Verified transaction TXN1037 amount is displayed
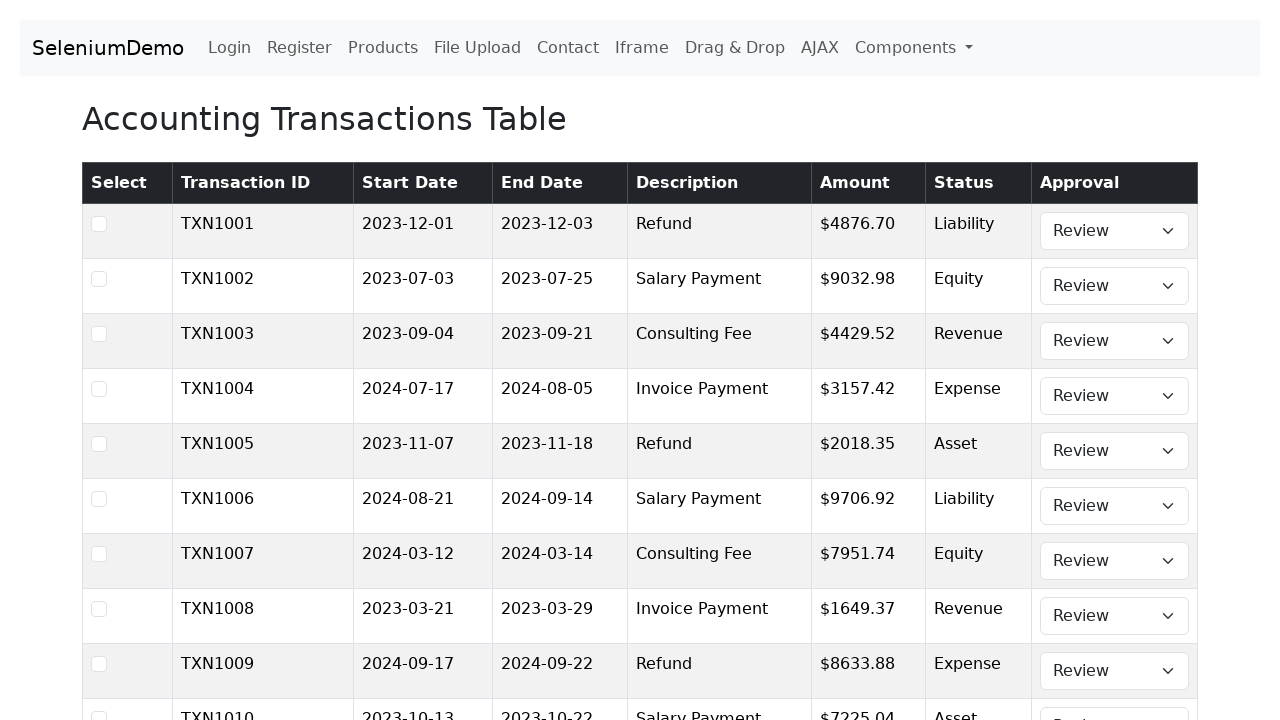

Verified transaction TXN1038 amount is displayed
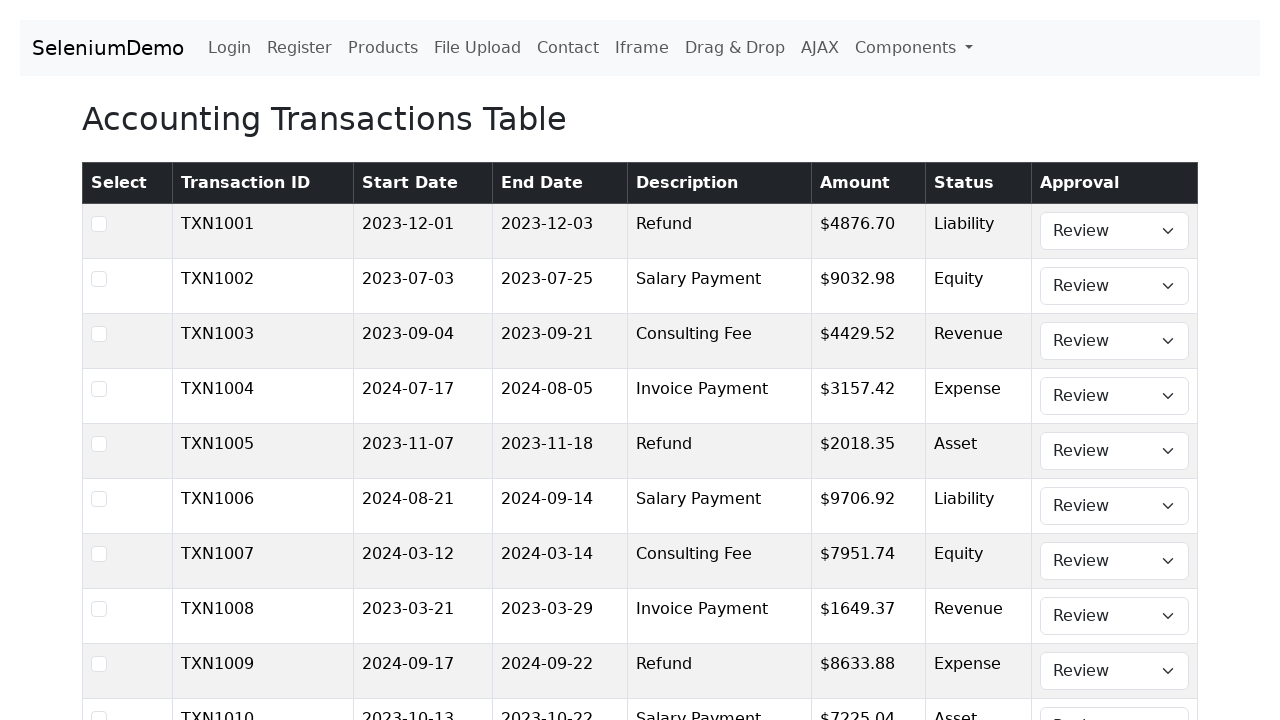

Verified transaction TXN1039 amount is displayed
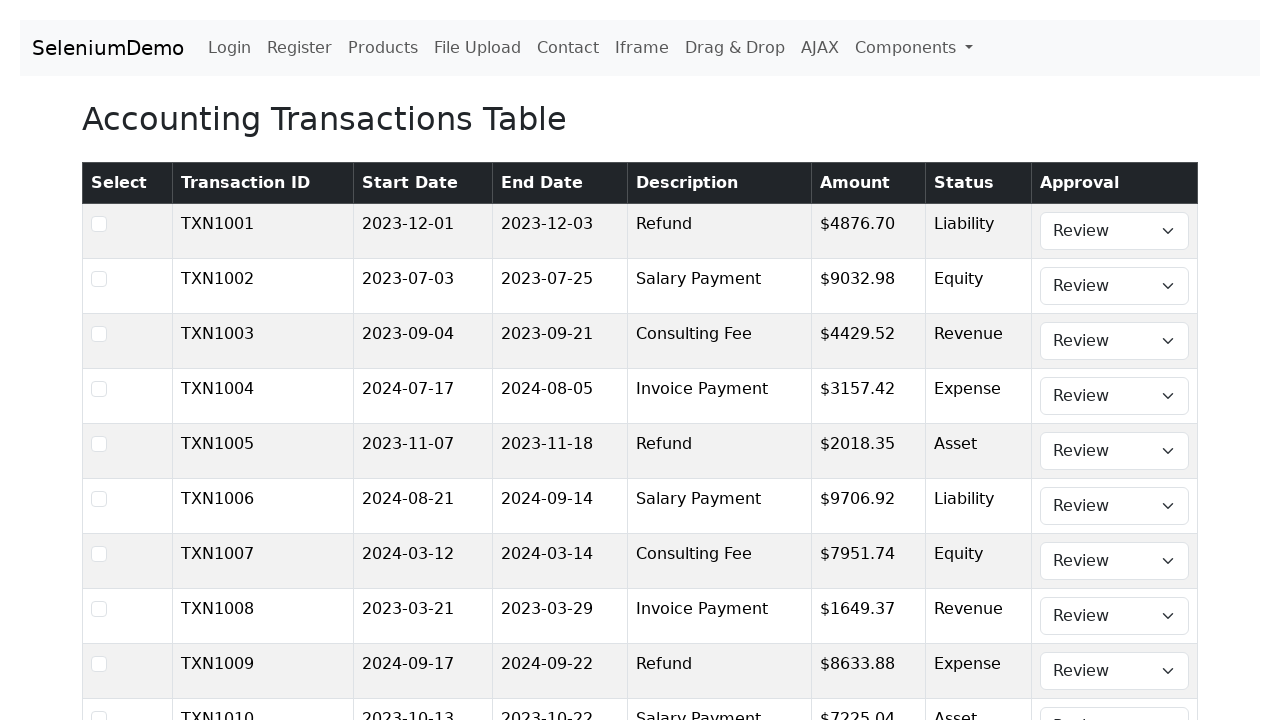

Verified transaction TXN1040 amount is displayed
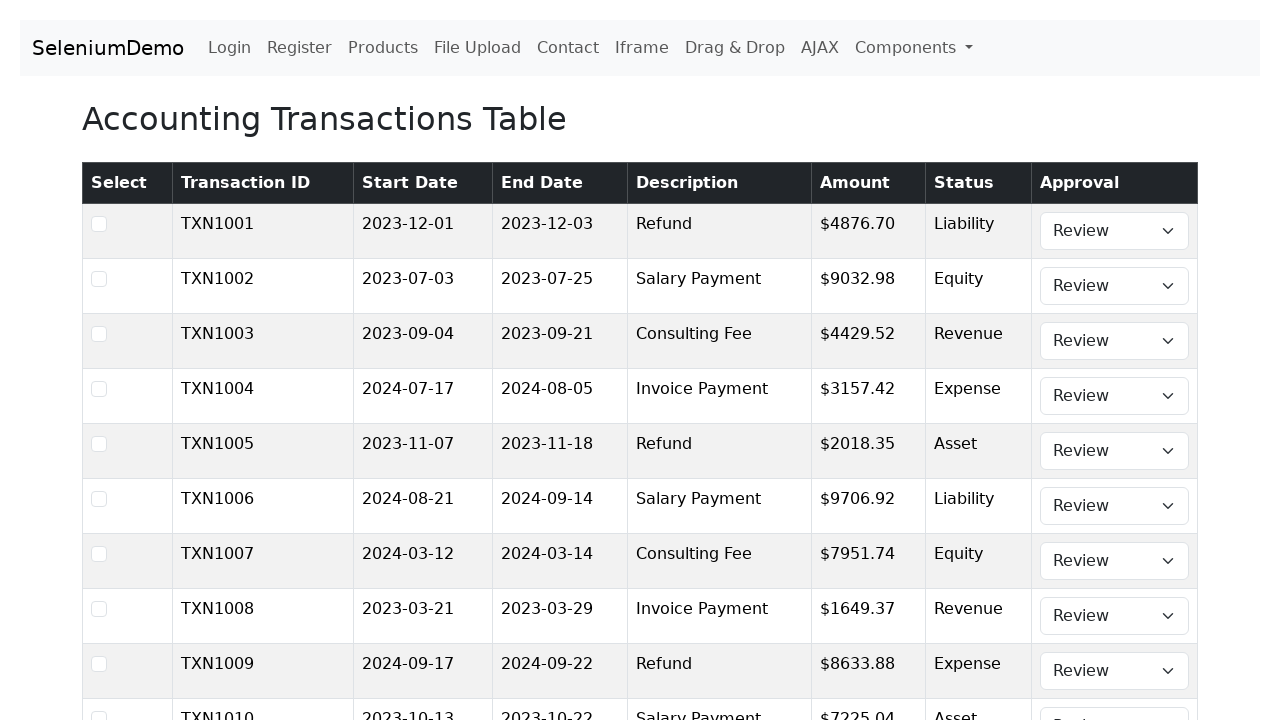

Verified transaction TXN1041 amount is displayed
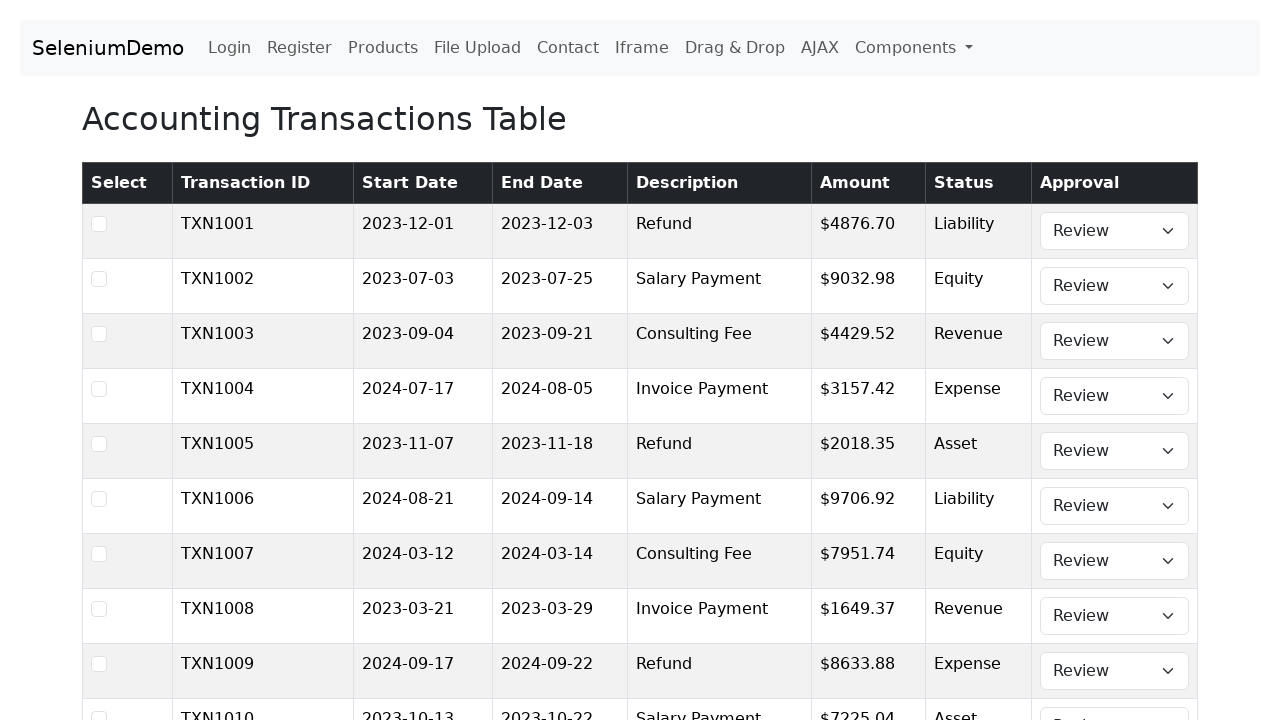

Verified transaction TXN1042 amount is displayed
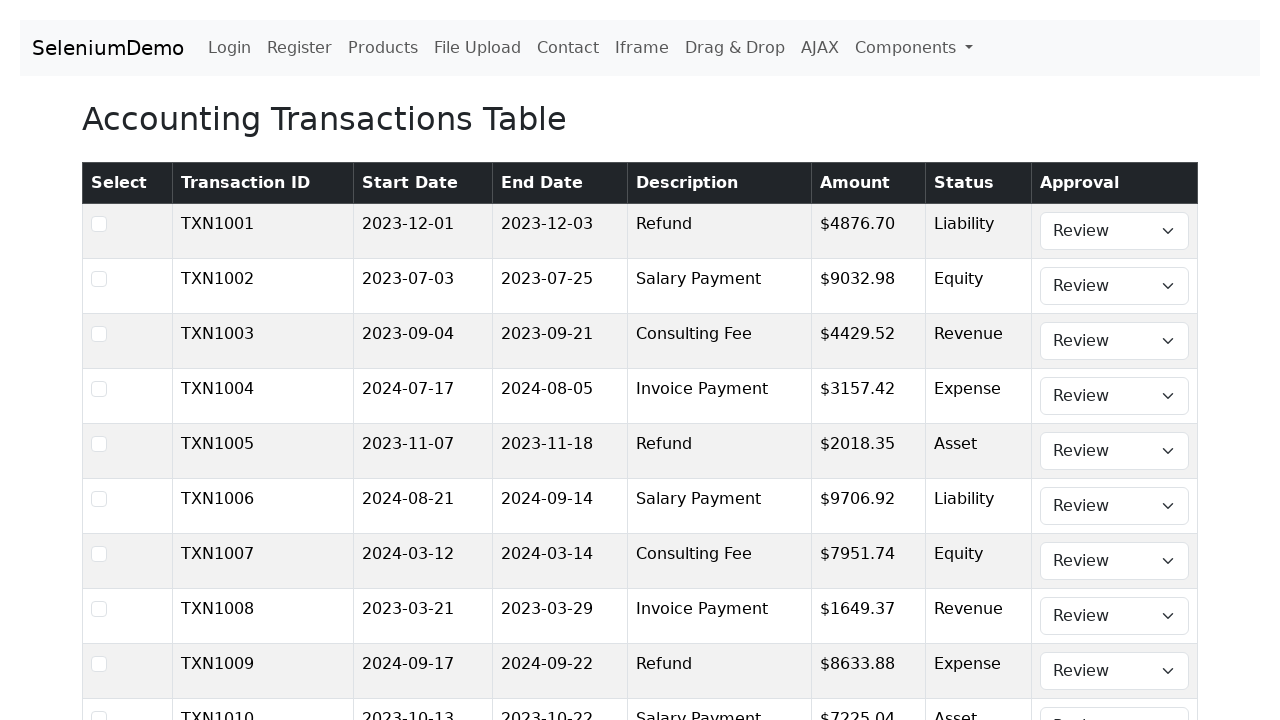

Verified transaction TXN1043 amount is displayed
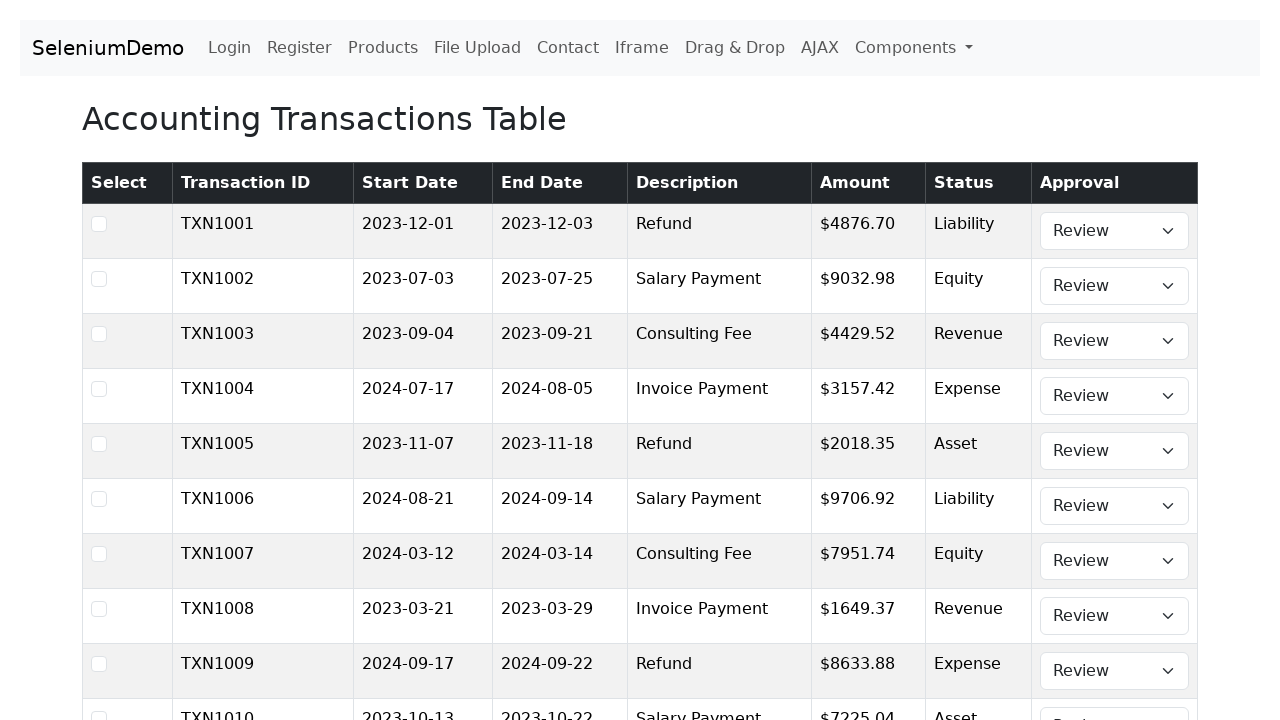

Verified transaction TXN1044 amount is displayed
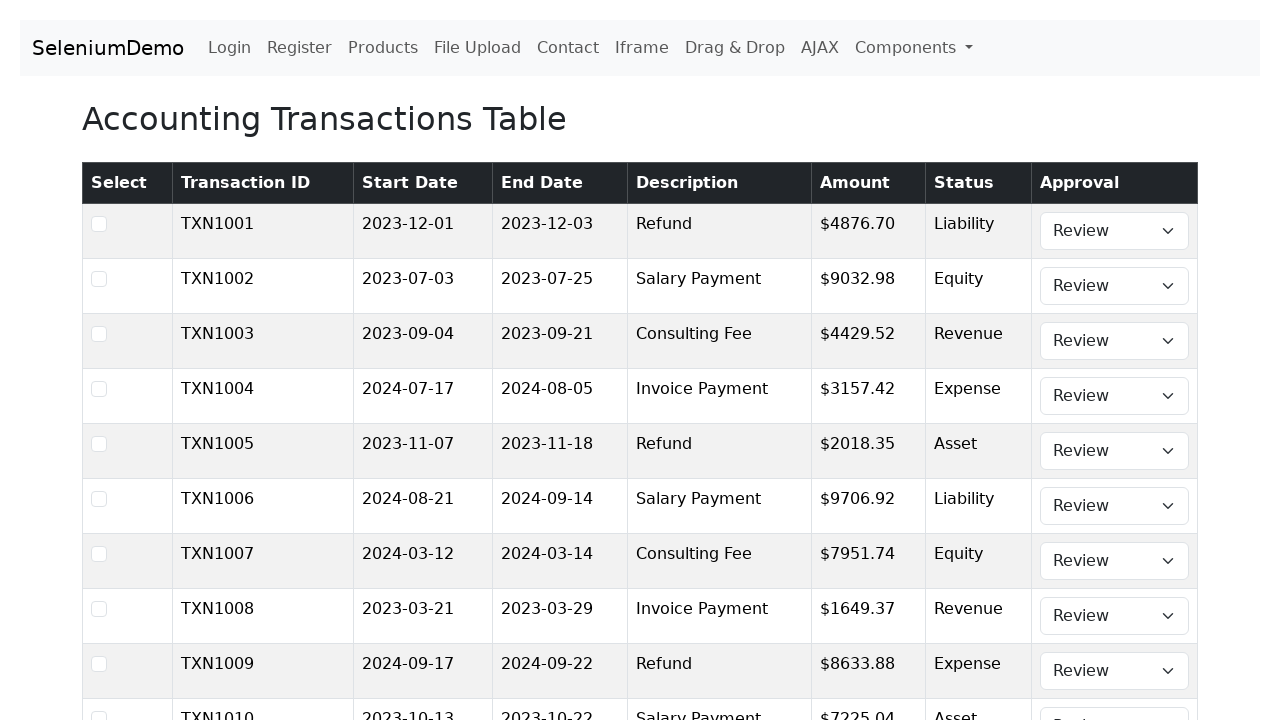

Verified transaction TXN1045 amount is displayed
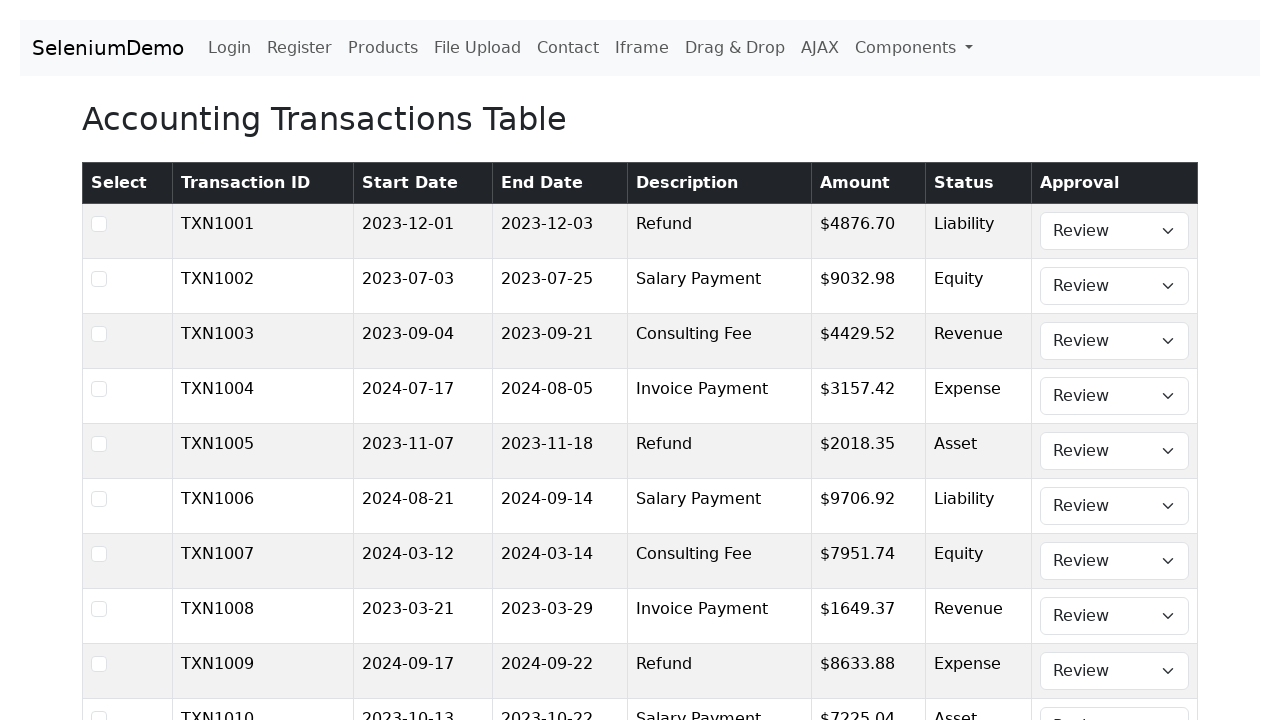

Verified transaction TXN1046 amount is displayed
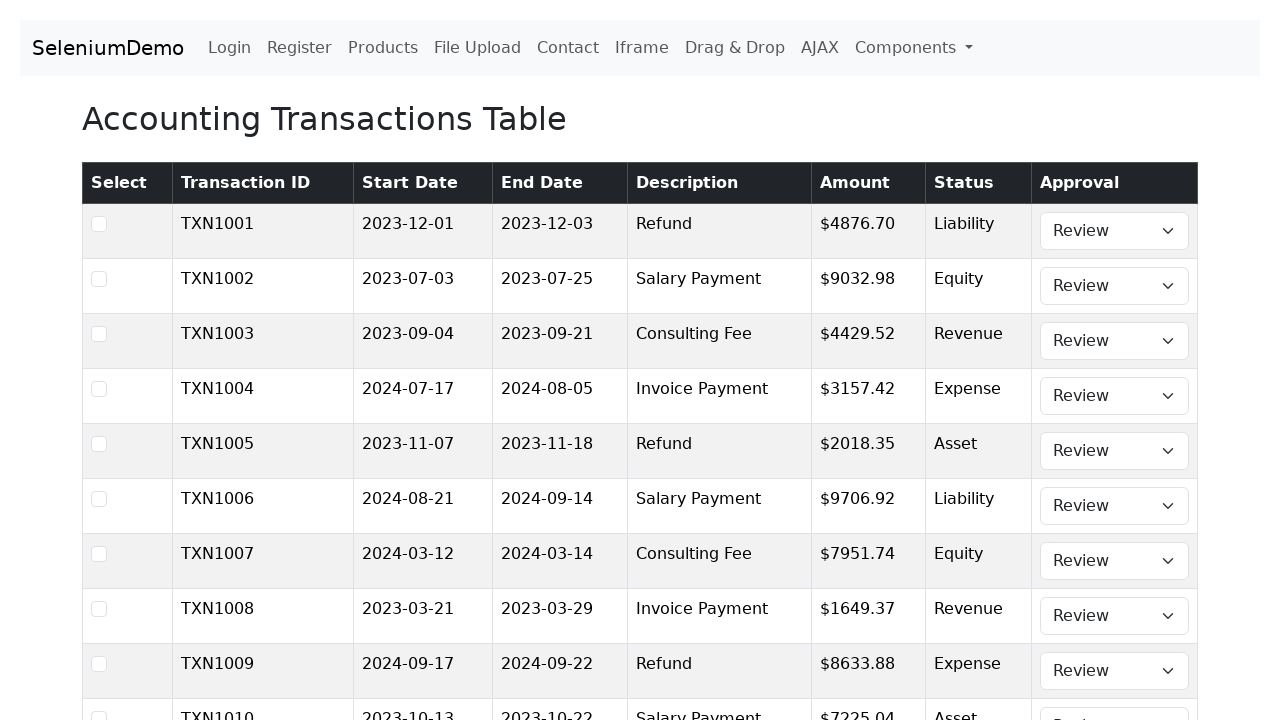

Verified transaction TXN1047 amount is displayed
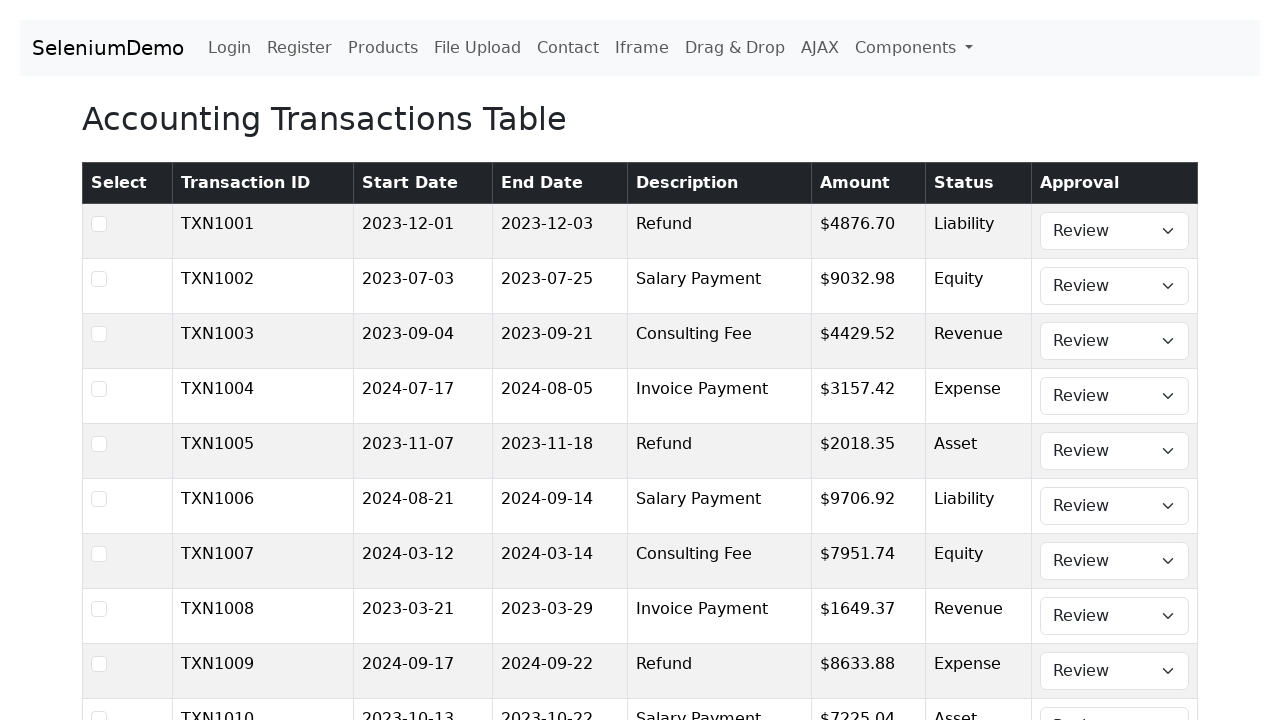

Verified transaction TXN1048 amount is displayed
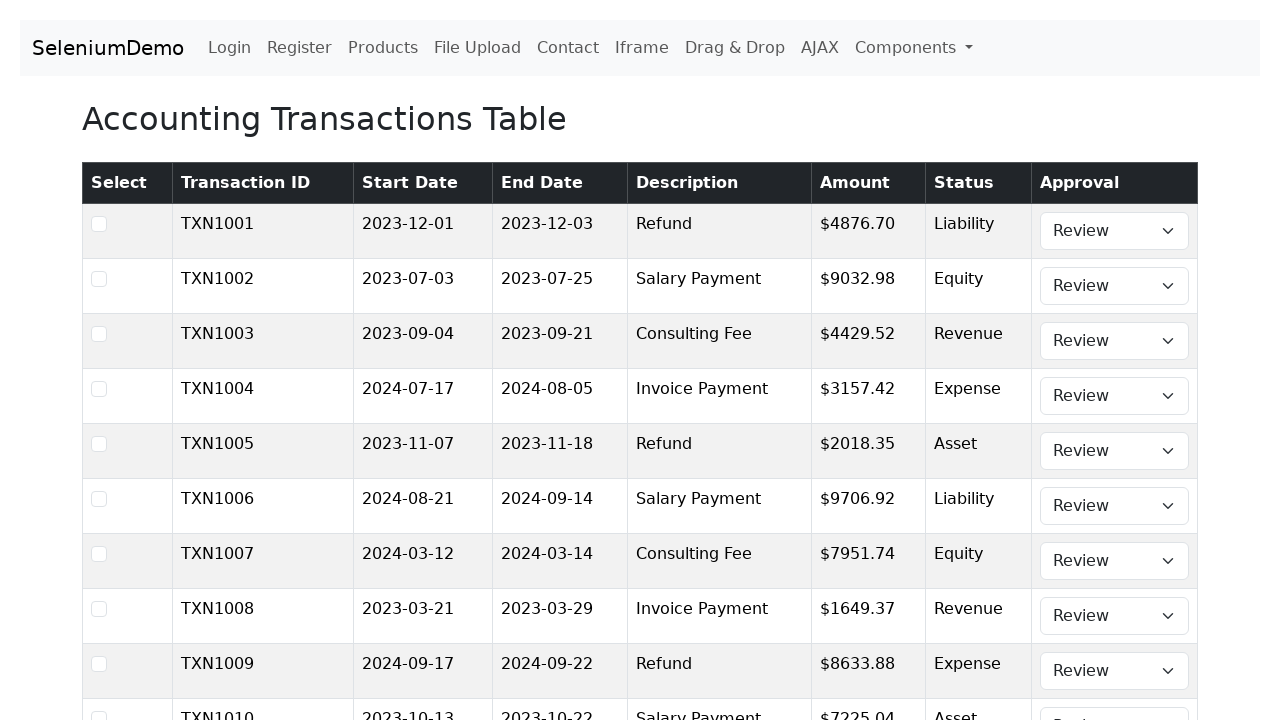

Verified transaction TXN1049 amount is displayed
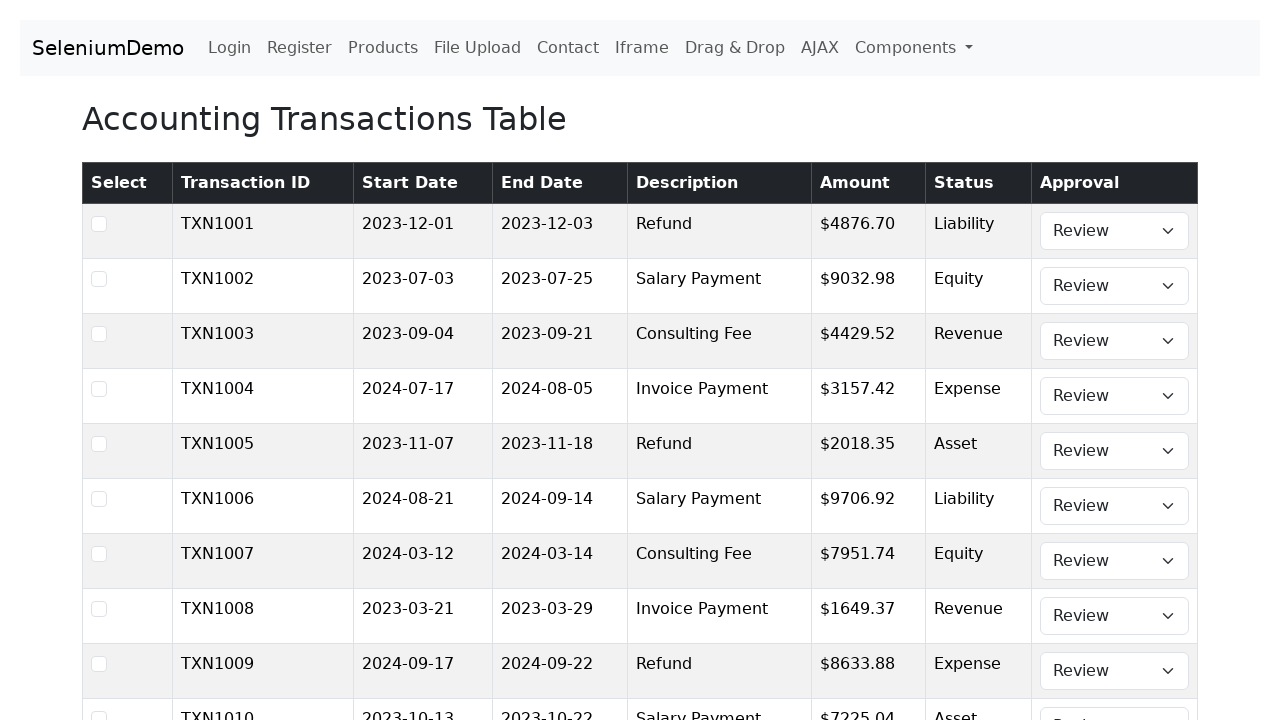

Verified transaction TXN1050 amount is displayed
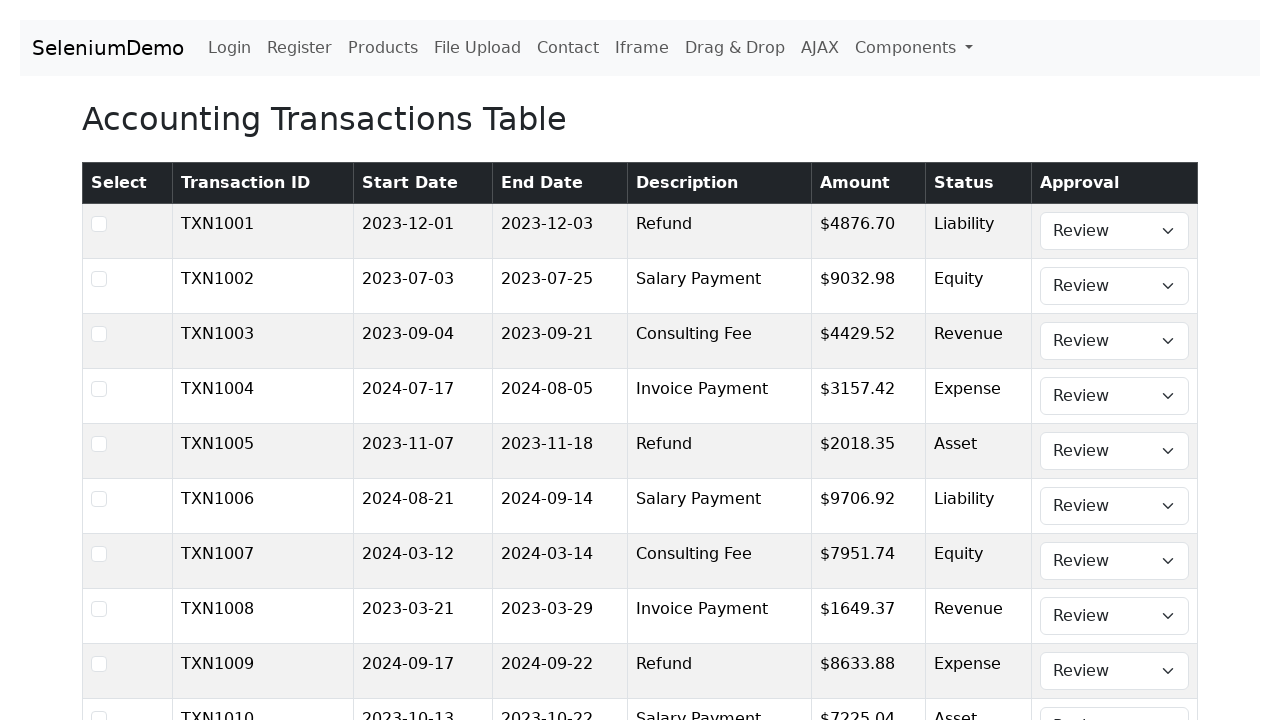

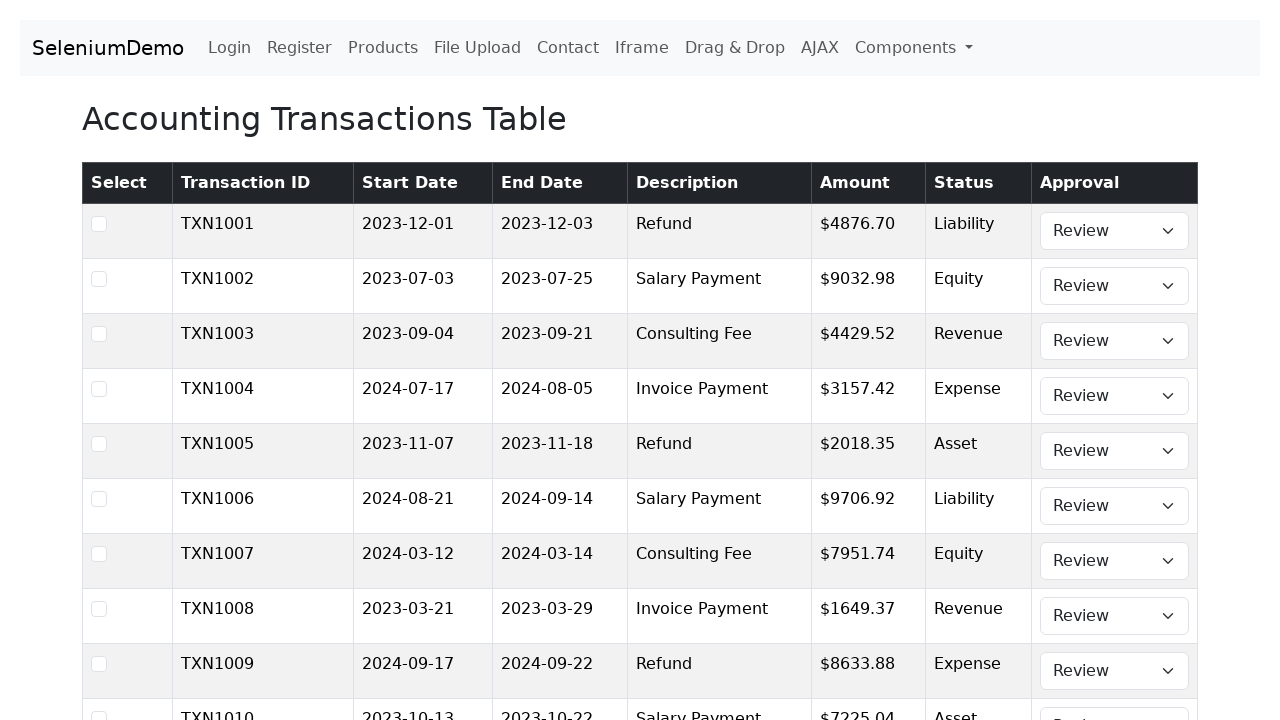